Navigates to the Comillas University website and waits for it to load

Starting URL: https://comillas.edu

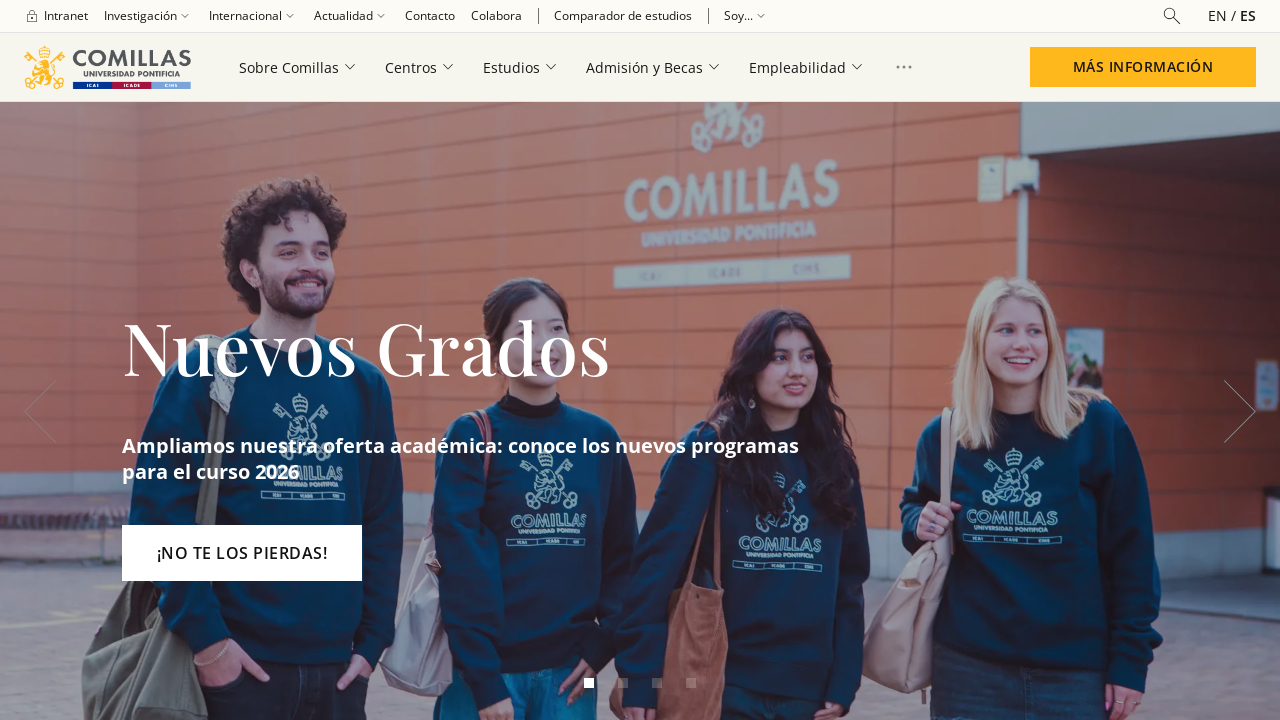

Waited for Comillas University website to load completely (networkidle state)
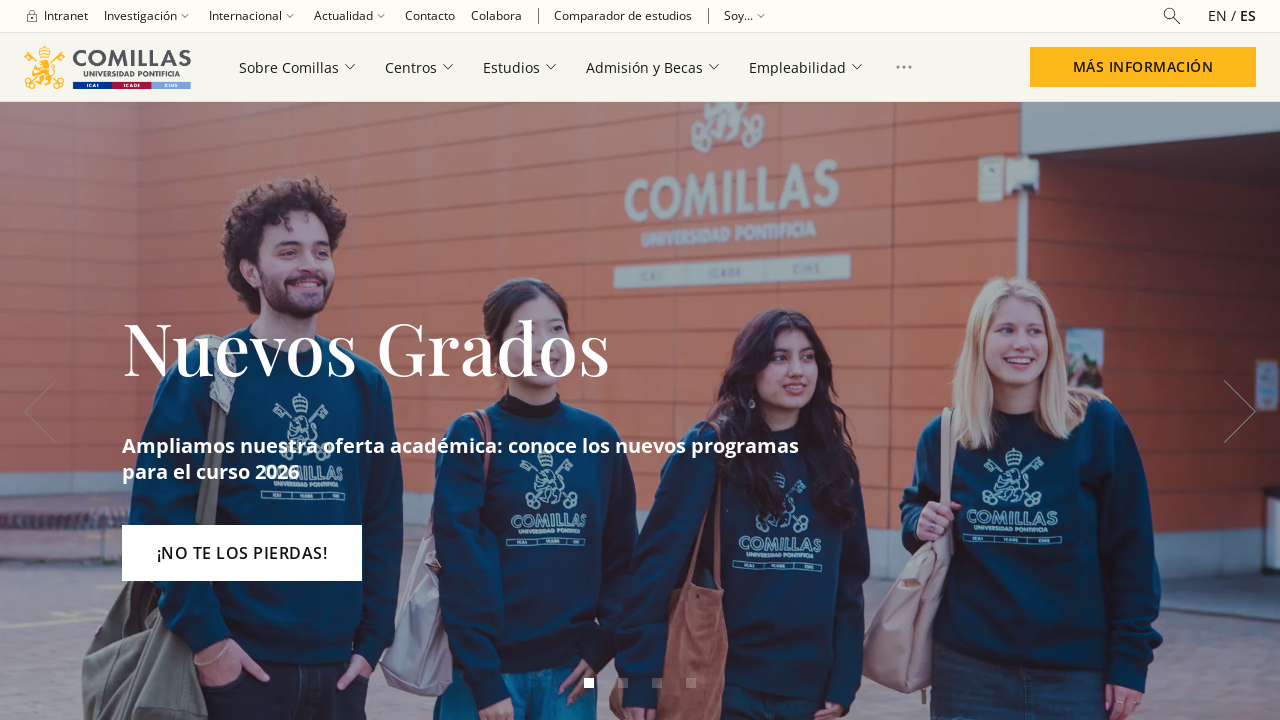

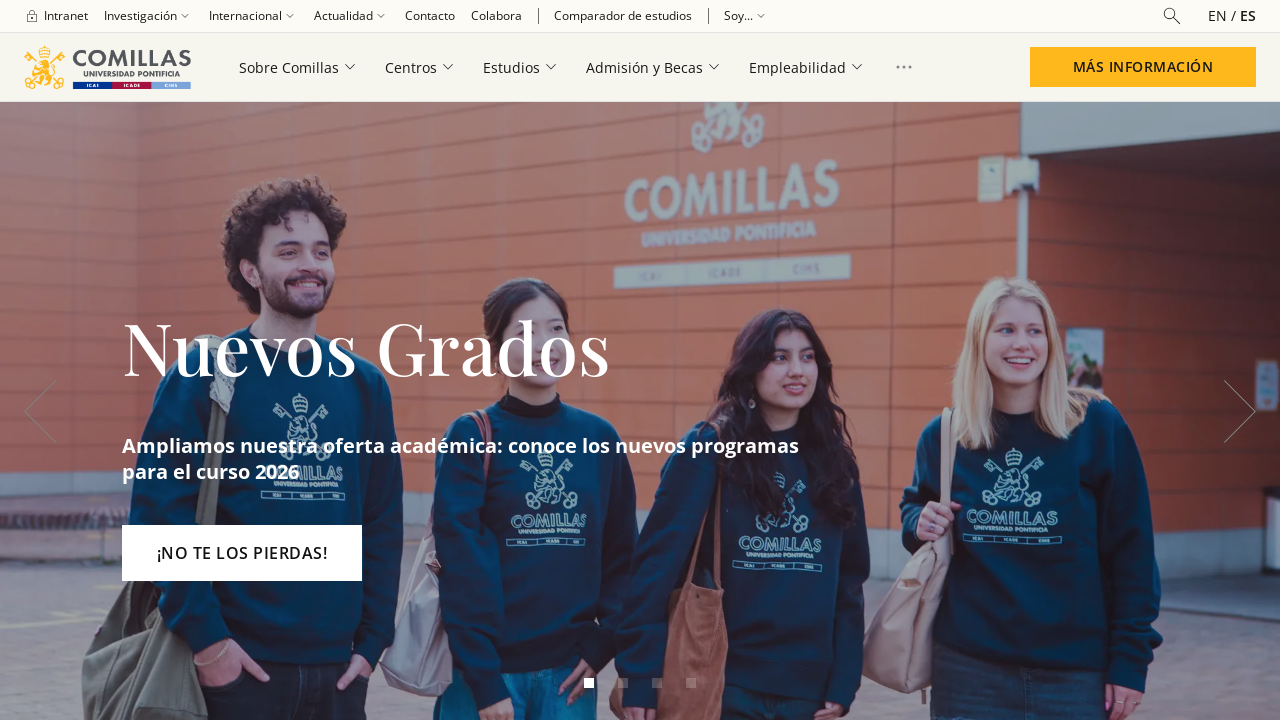